Tests file upload functionality by selecting a file and uploading it, then verifying the success message

Starting URL: https://the-internet.herokuapp.com/upload

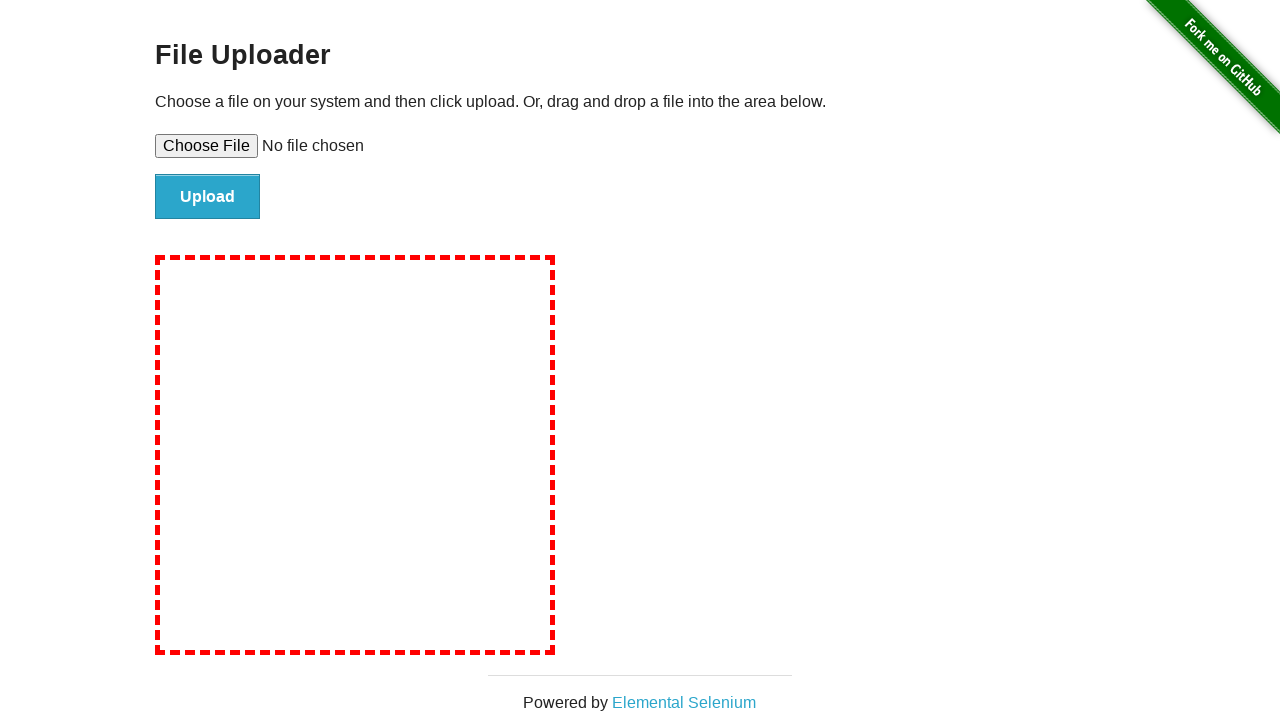

Set file input with test file
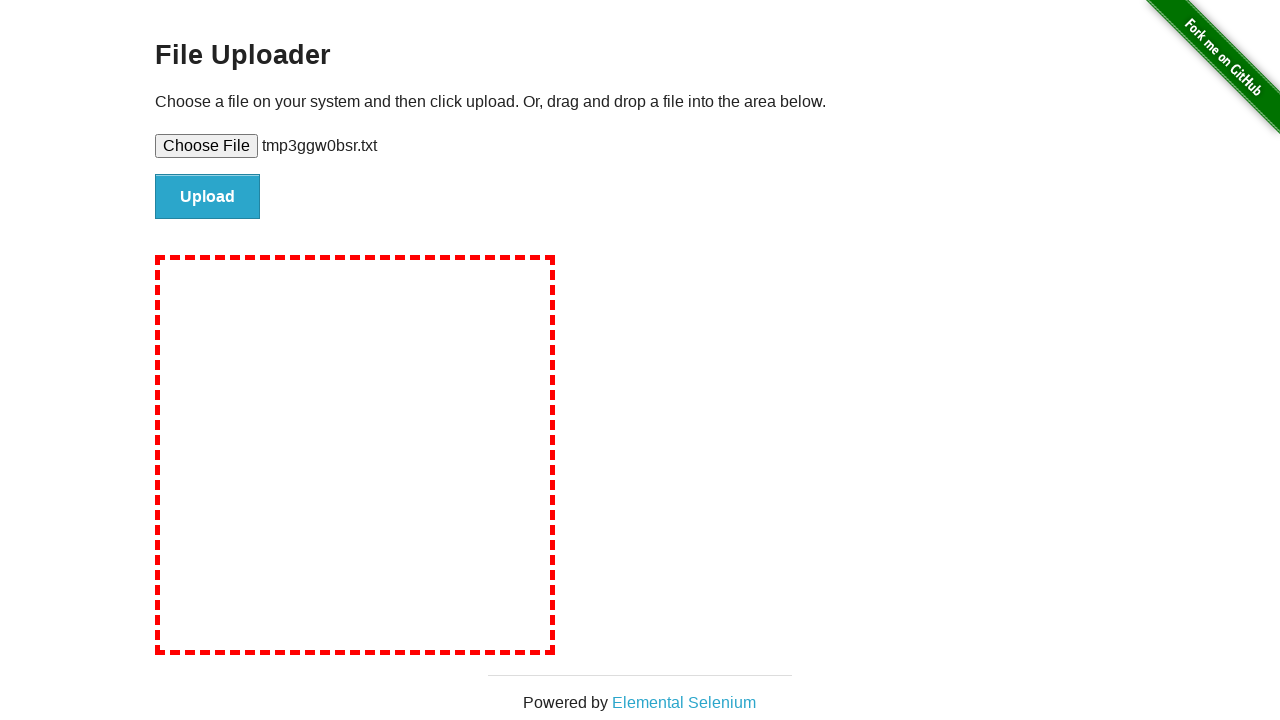

Clicked the upload button at (208, 197) on #file-submit
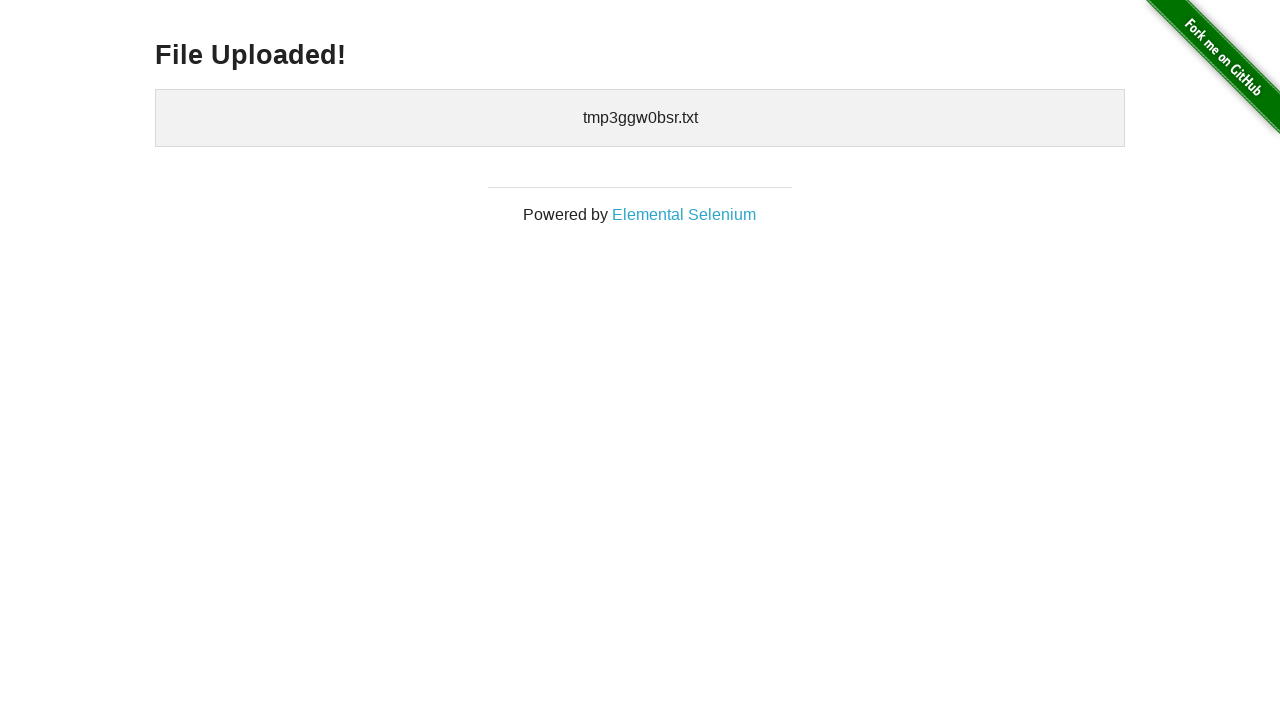

File upload success message appeared
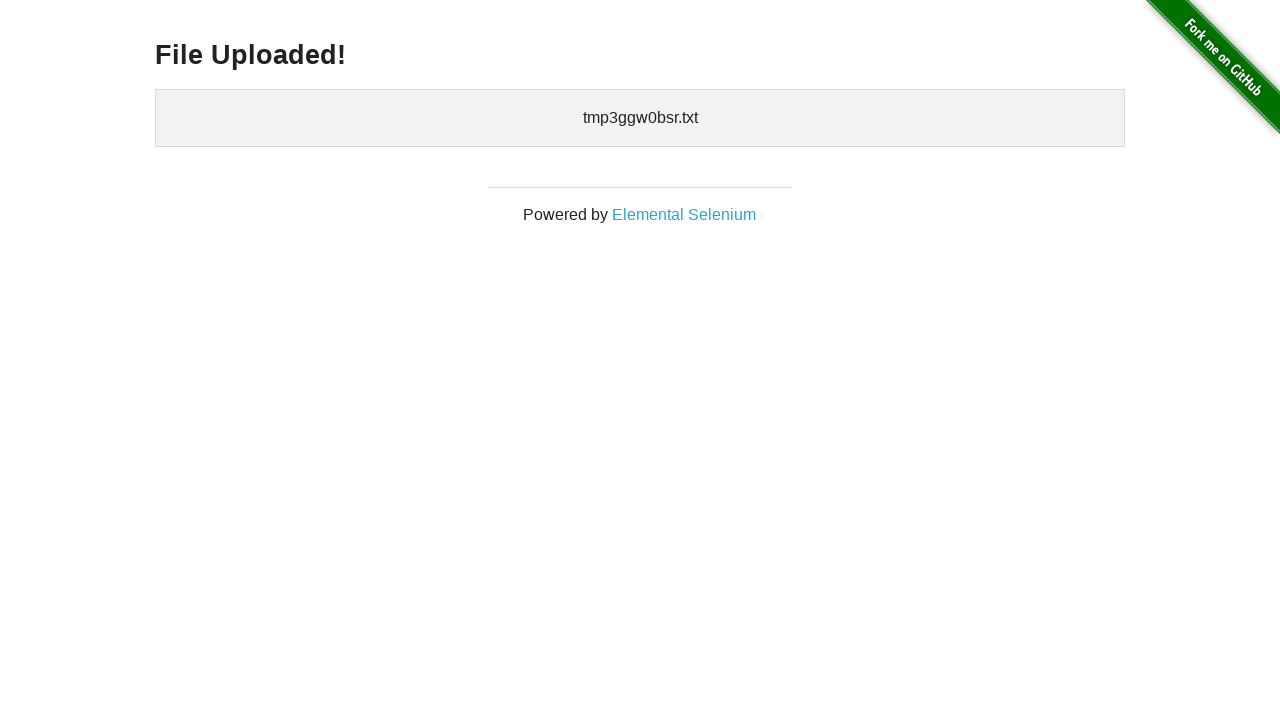

Cleaned up temporary test file
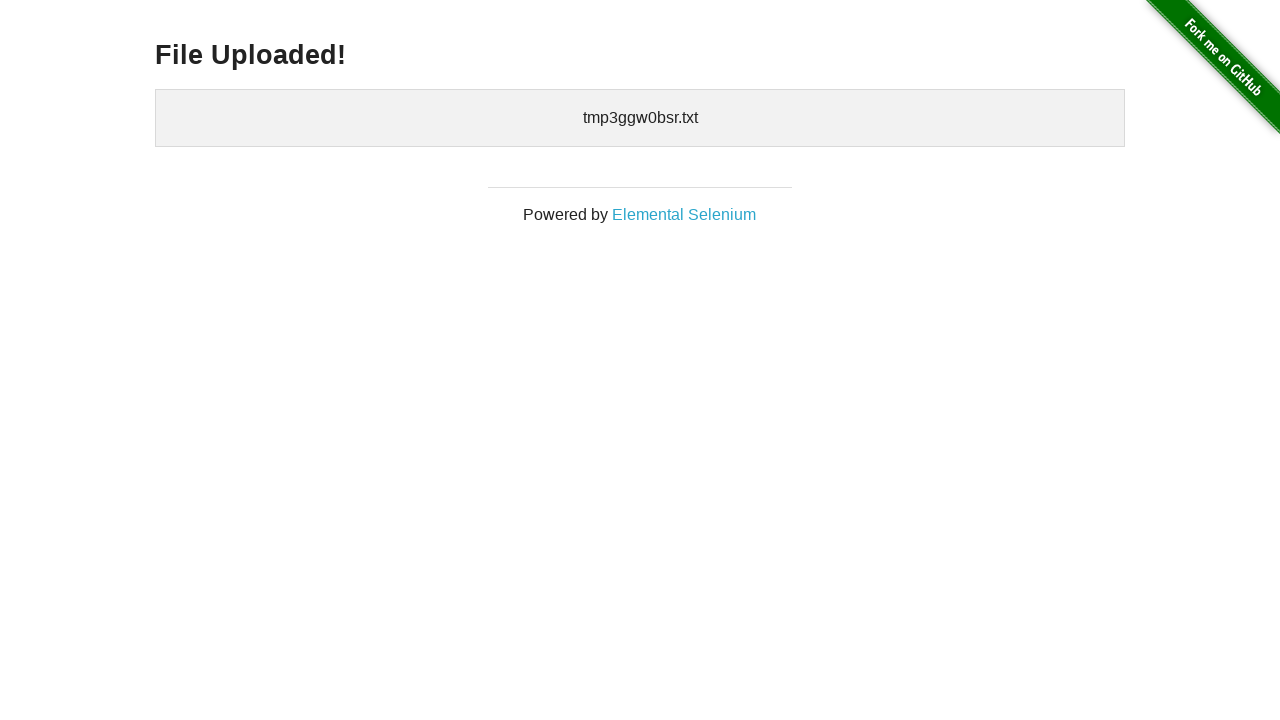

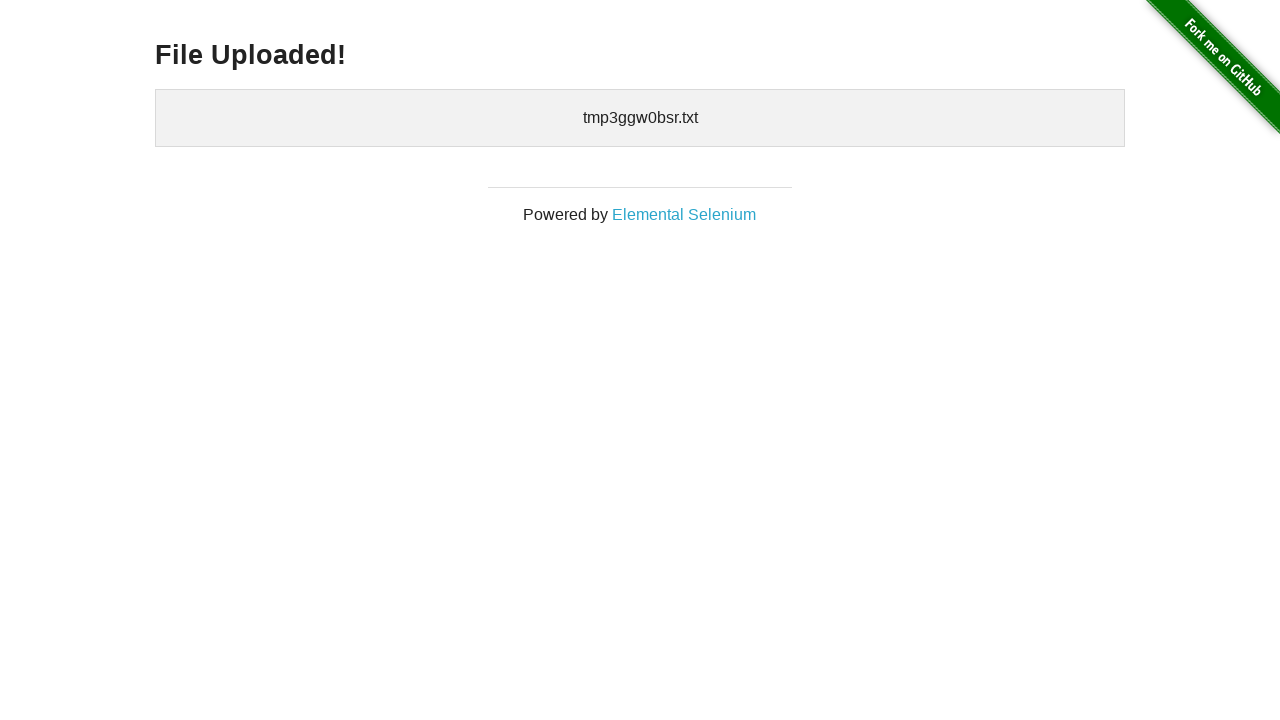